Tests text input functionality by entering text into an input field and clicking a button to update its text

Starting URL: http://uitestingplayground.com/textinput

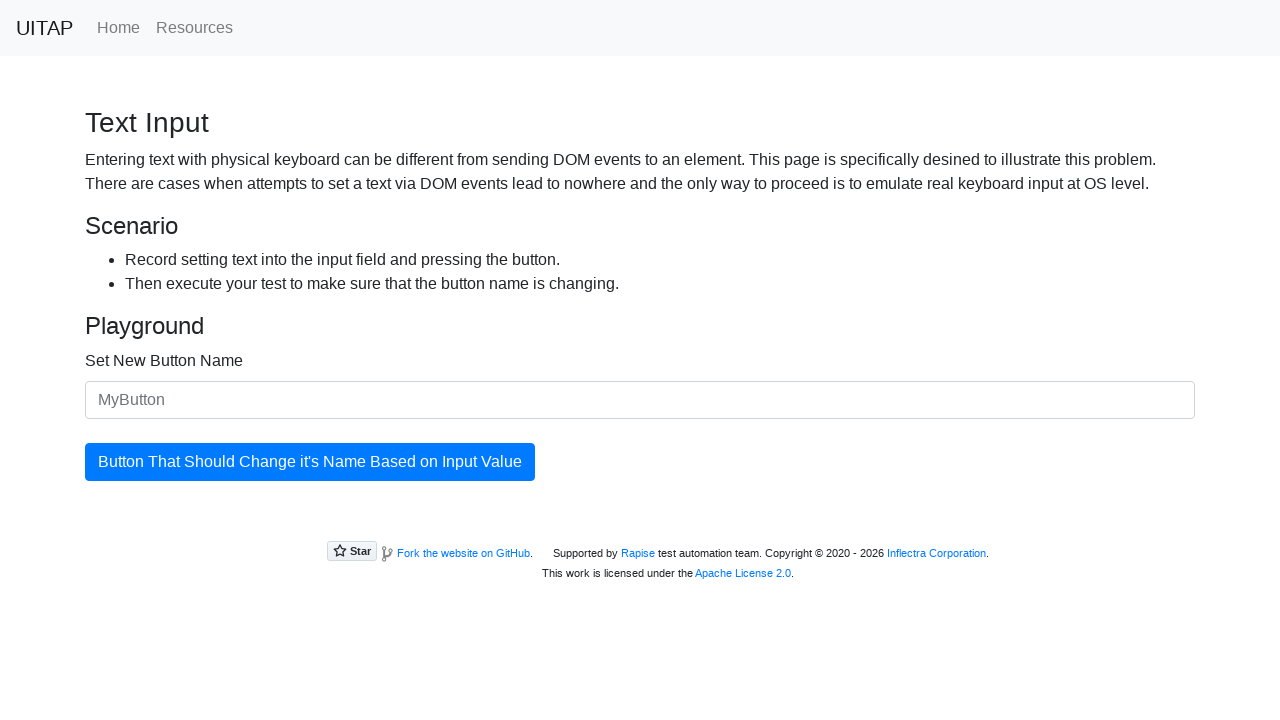

Entered 'Merion' into the text input field on #newButtonName
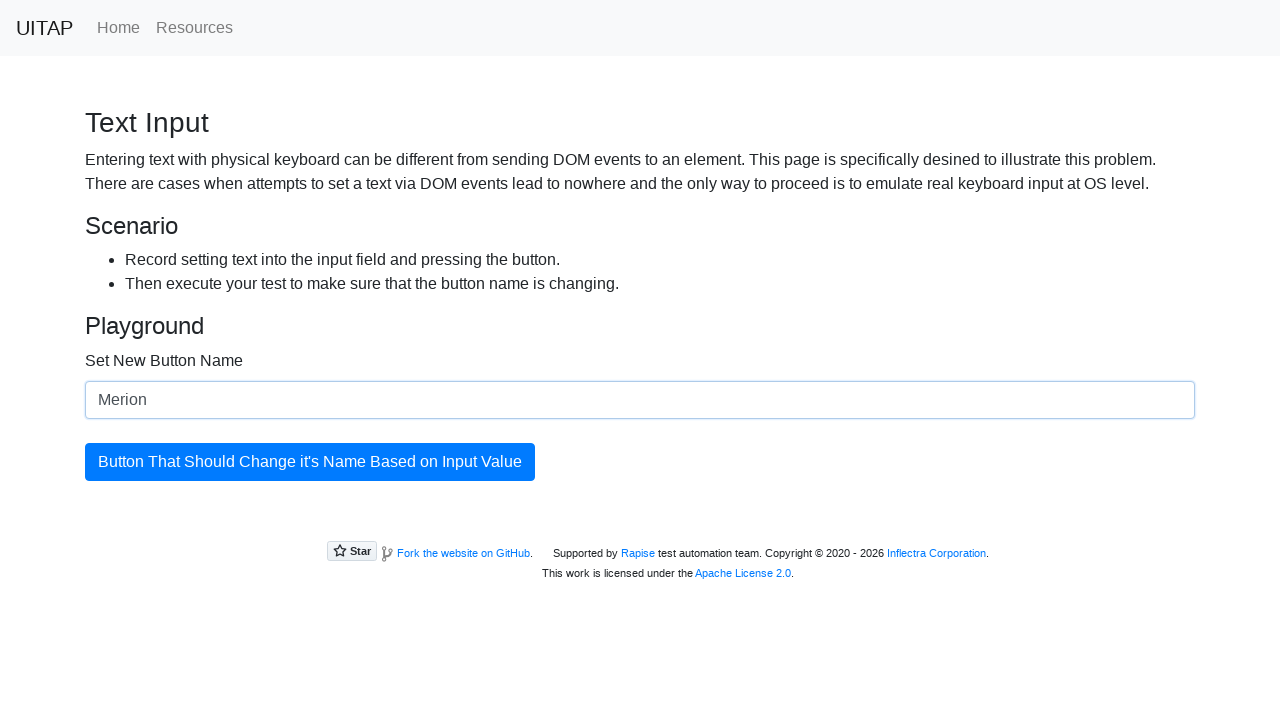

Clicked the update button to change its text at (310, 462) on #updatingButton
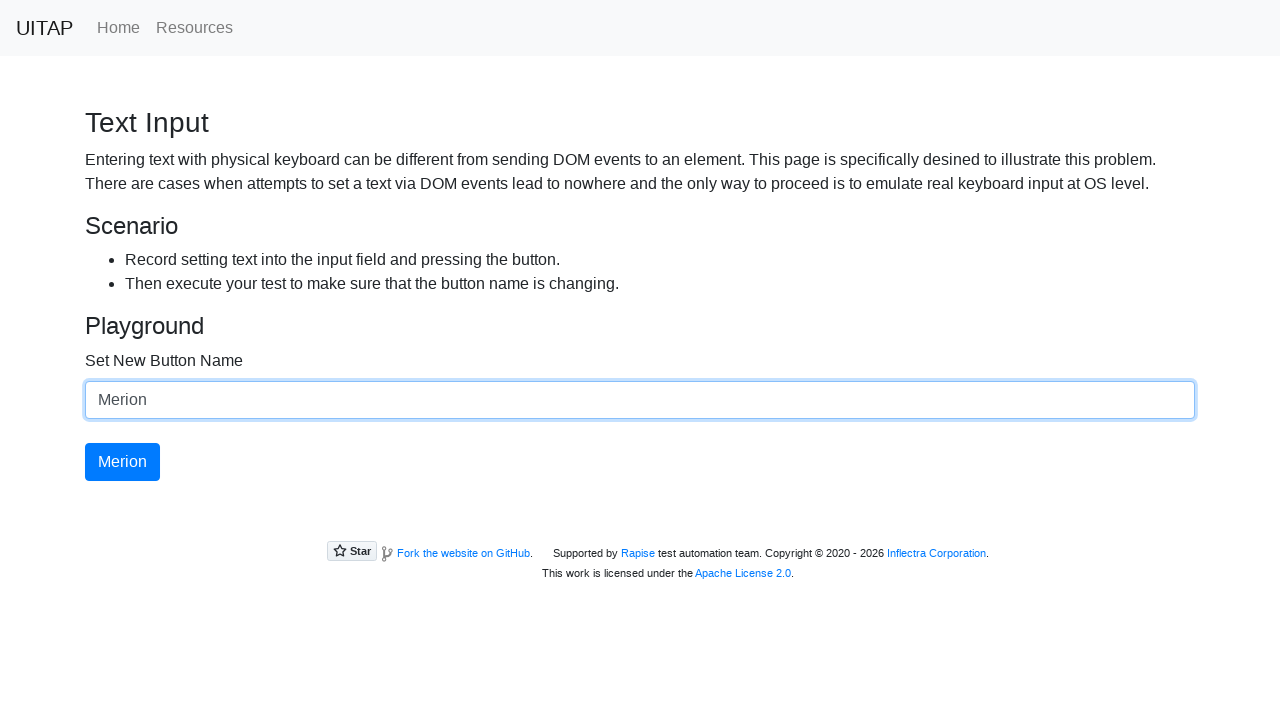

Retrieved the updated button text
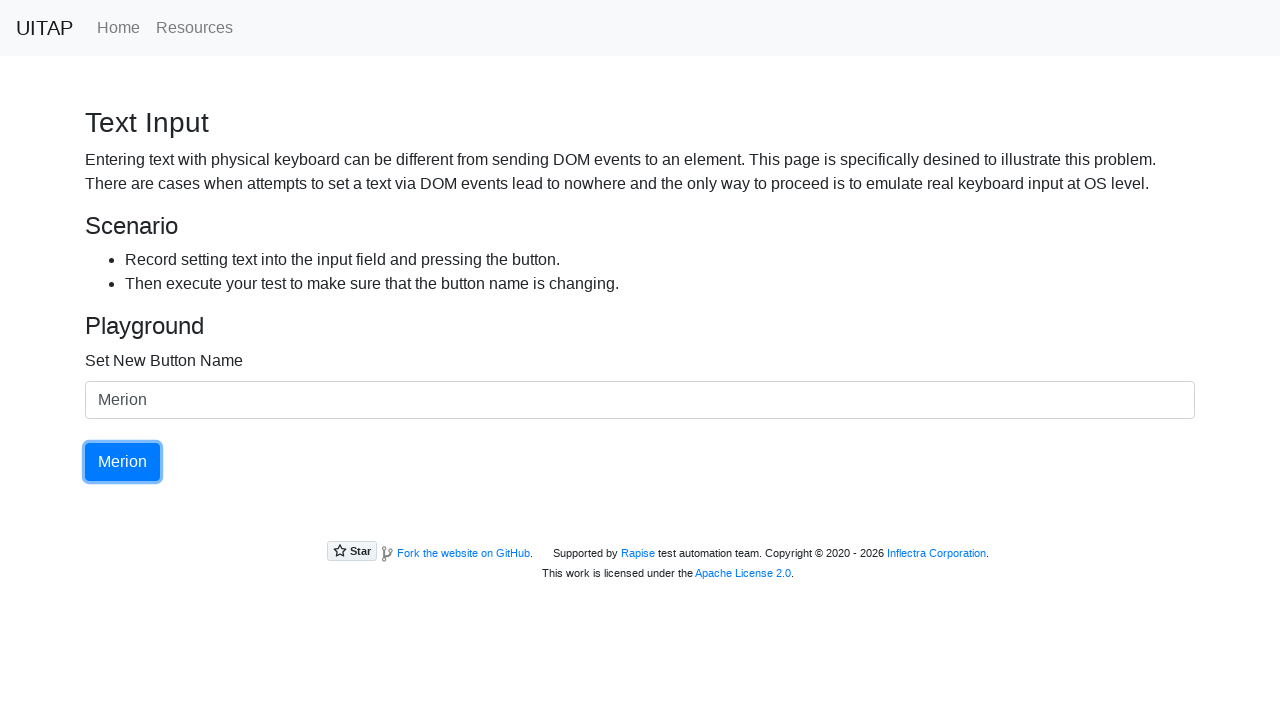

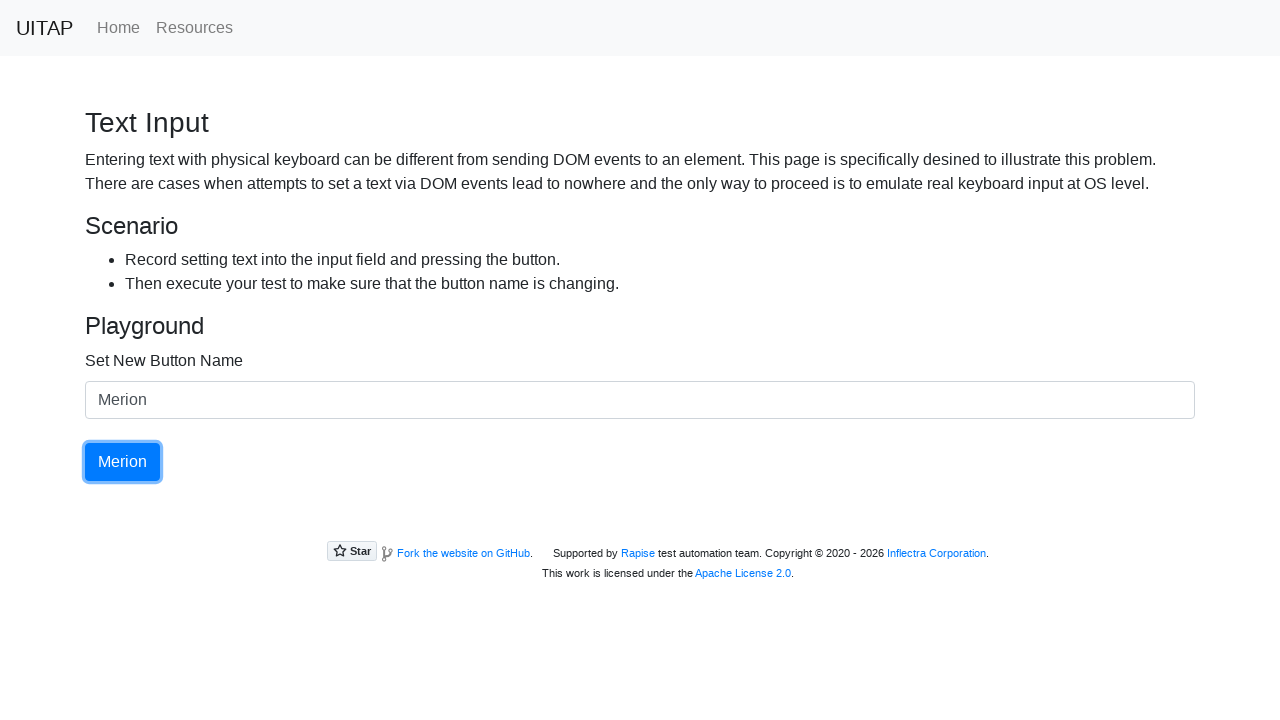